Submits empty form and verifies the specific error message text

Starting URL: http://www.99-bottles-of-beer.net/submitnewlanguage.html

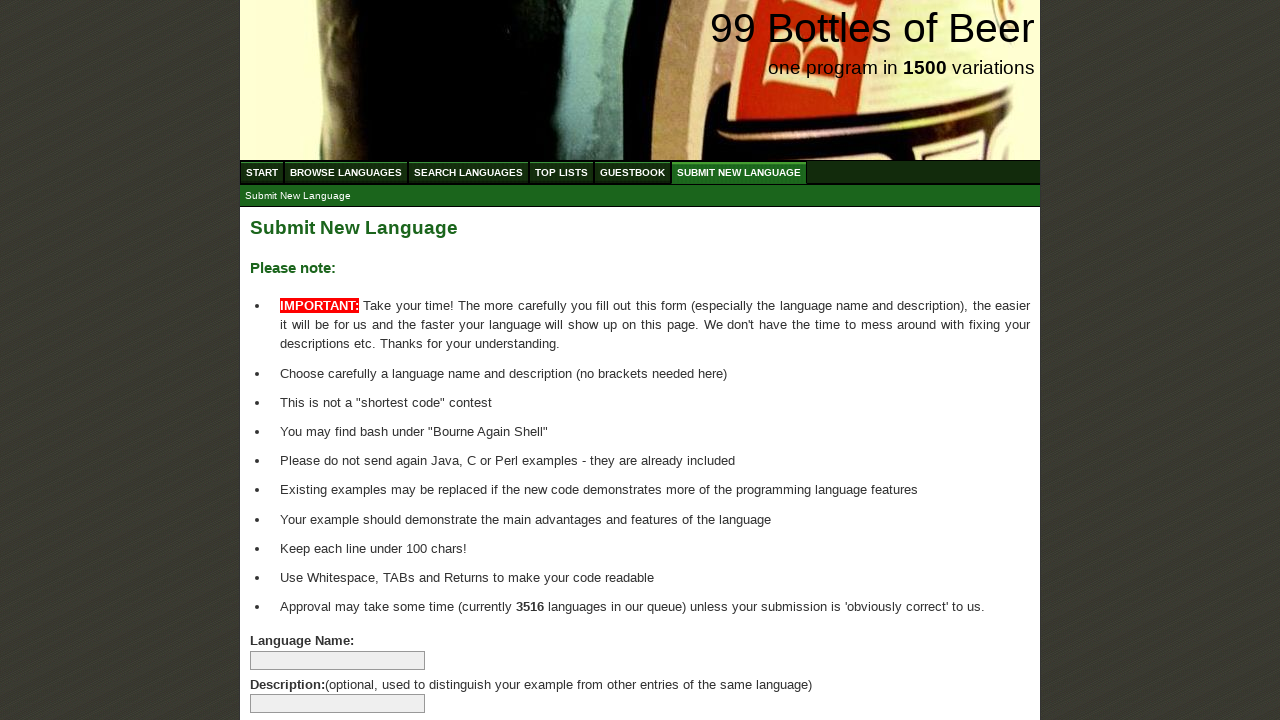

Scrolled down to bottom of page to reveal submit button
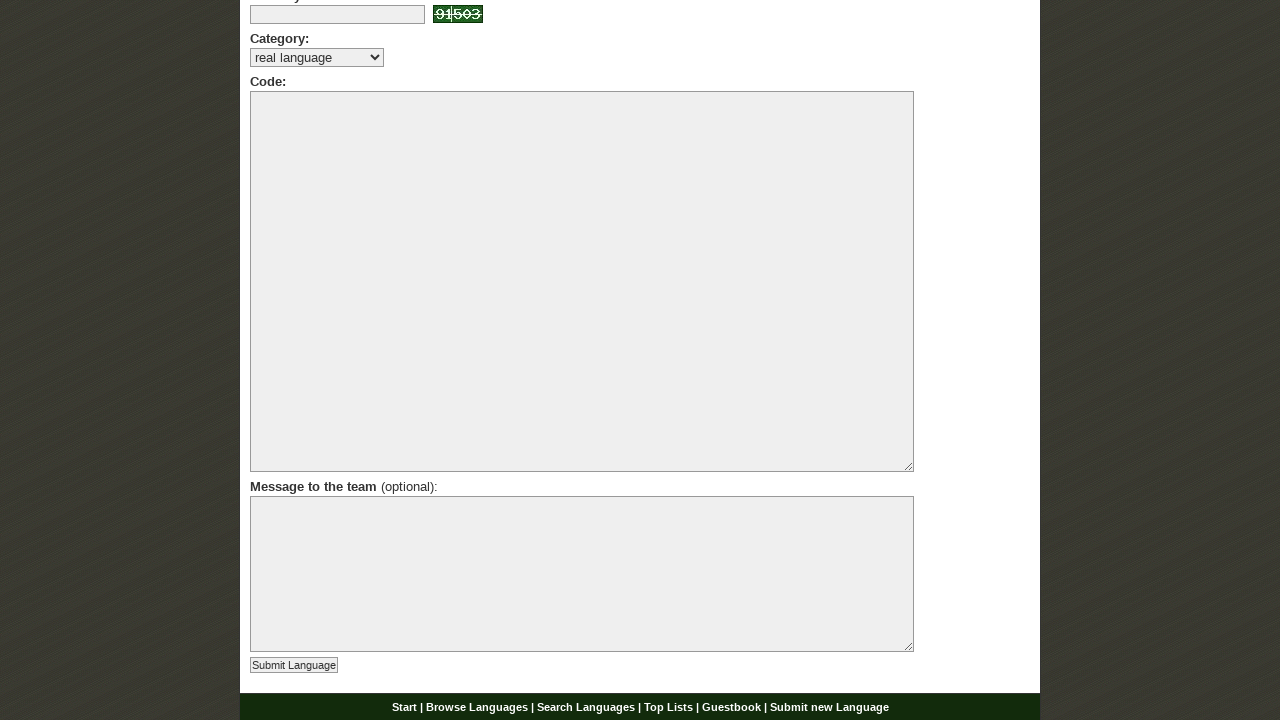

Clicked submit button without filling any form fields at (294, 665) on xpath=//body/div[@id='wrap']/div[@id='main']/form[@id='addlanguage']/p/input[@na
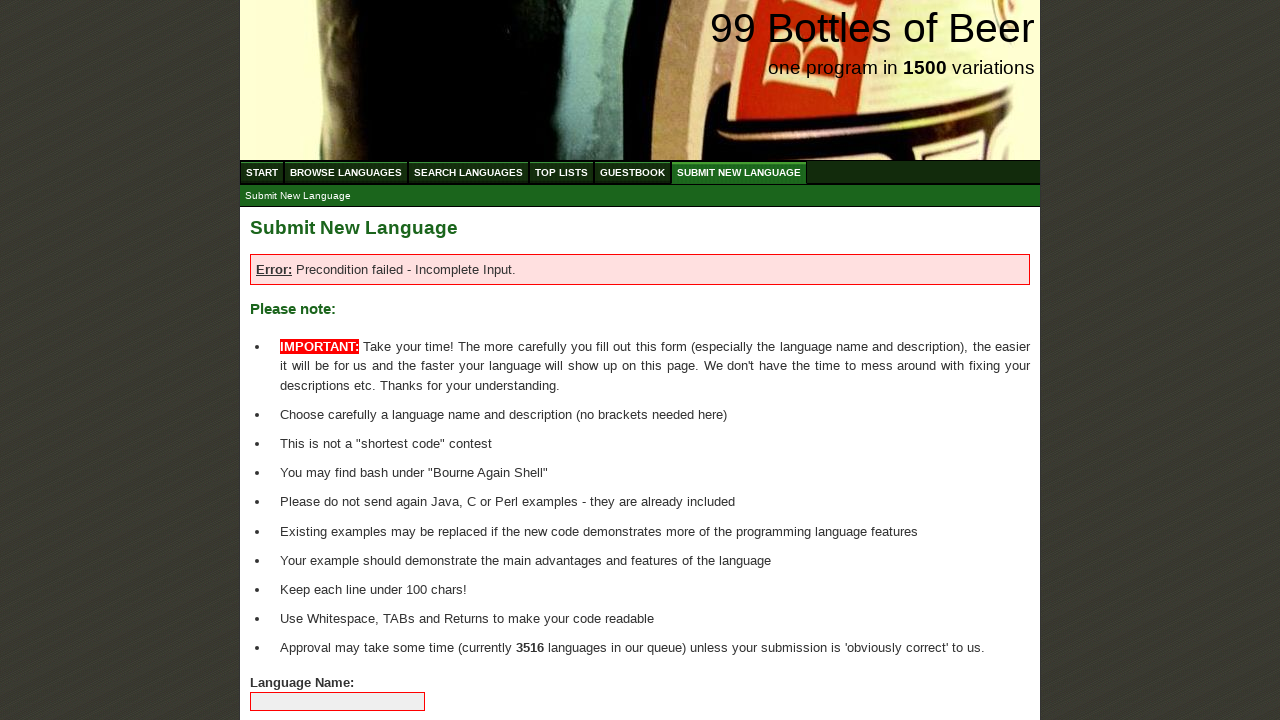

Error message element loaded and is visible
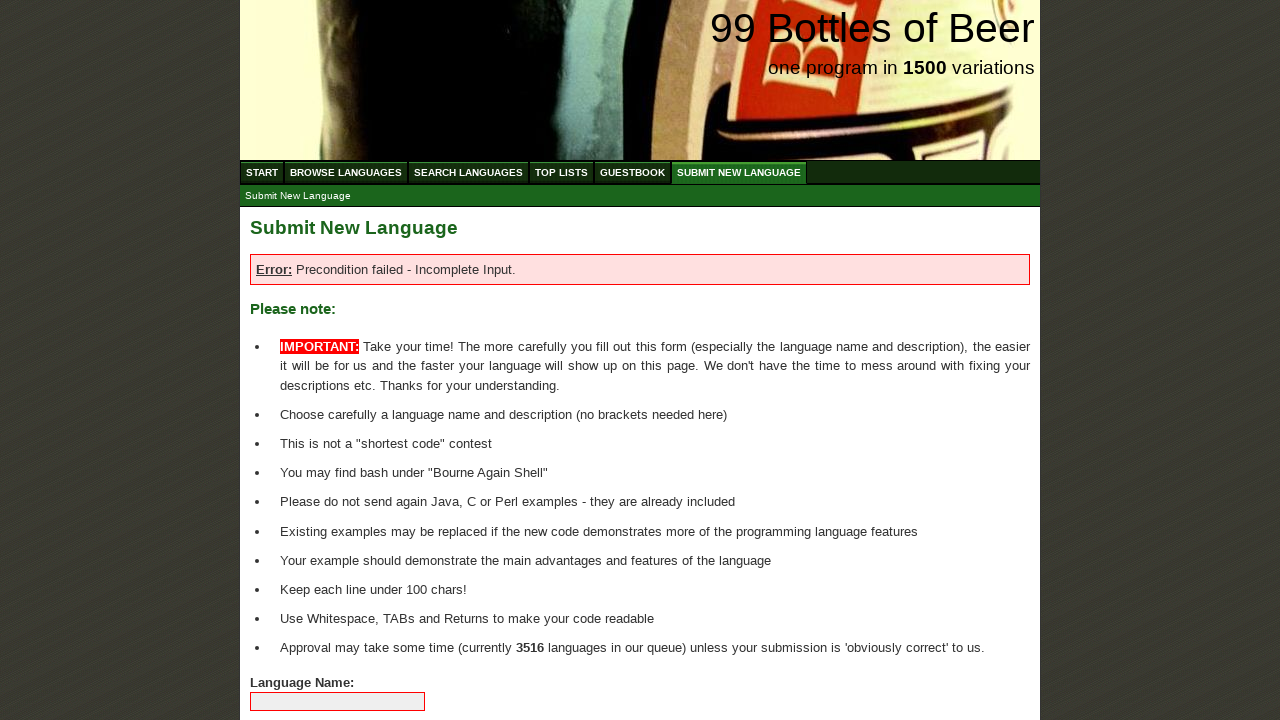

Located error message element
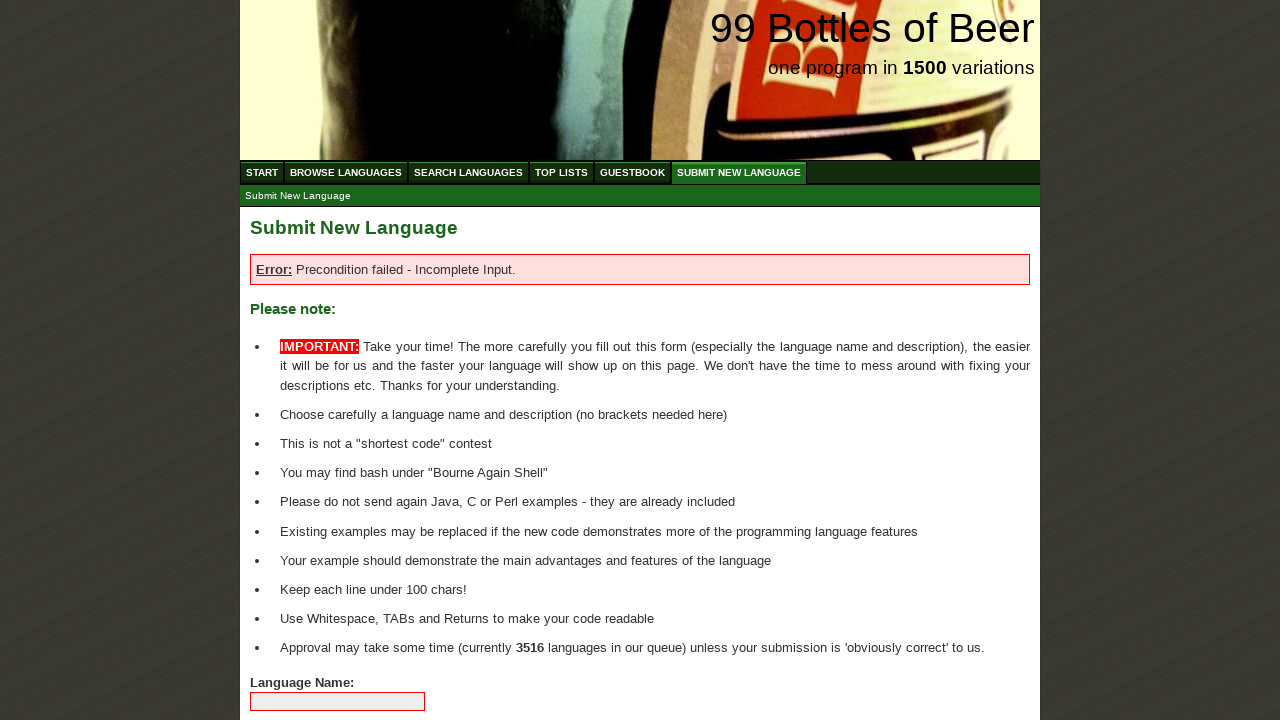

Verified error message contains expected text: 'Error: Precondition failed - Incomplete Input.'
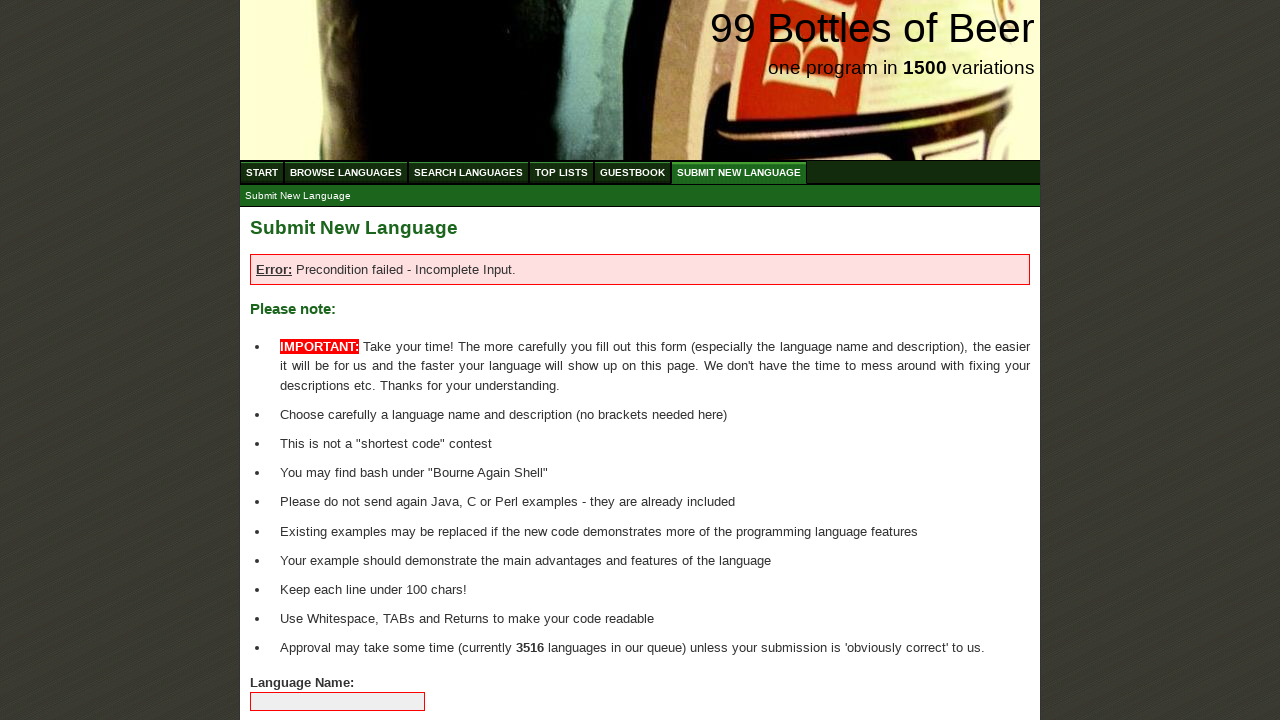

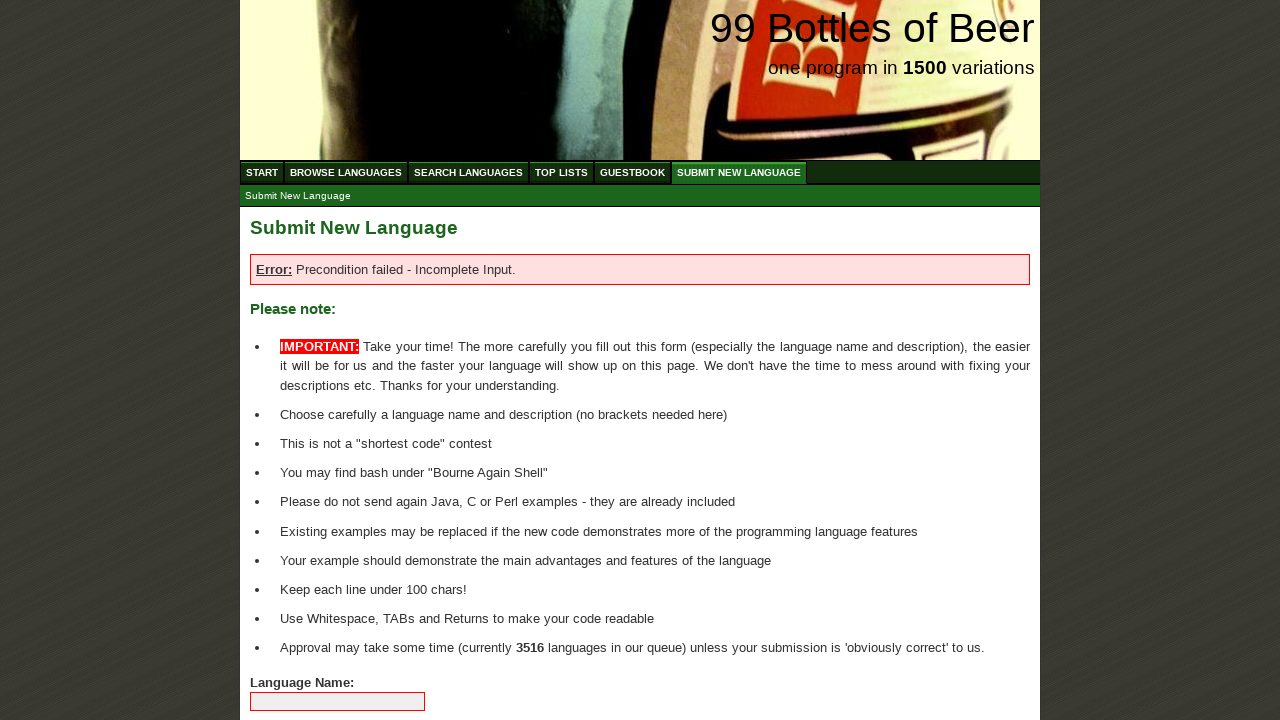